Tests auto-suggest dropdown functionality by typing a partial country name and selecting the matching option "India" from the dropdown suggestions.

Starting URL: https://rahulshettyacademy.com/dropdownsPractise/

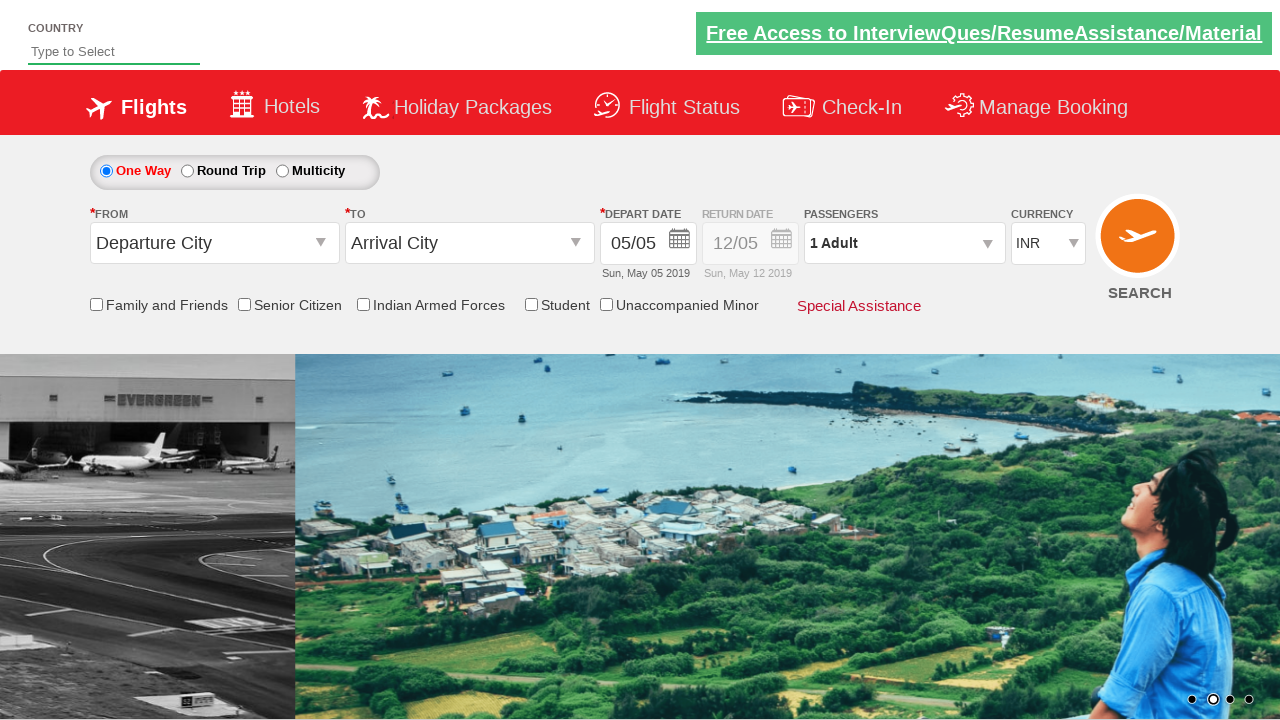

Typed 'ind' in auto-suggest field to trigger dropdown on #autosuggest
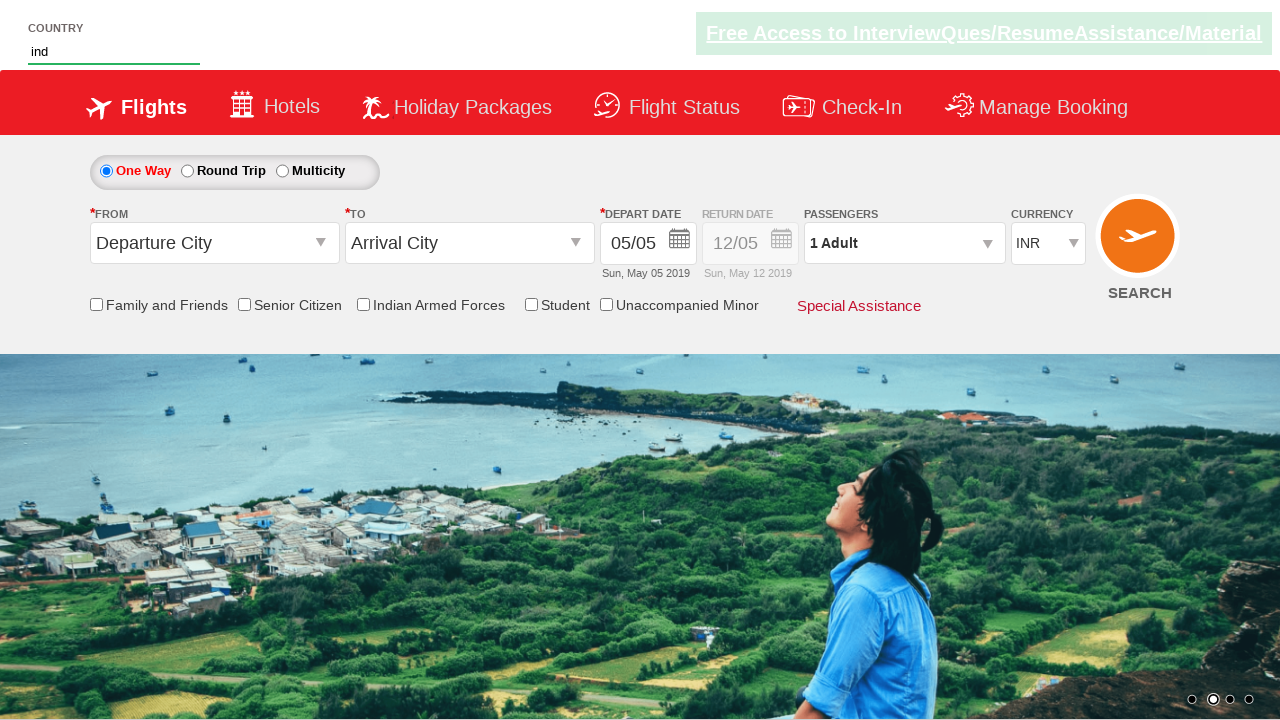

Auto-suggest dropdown options loaded
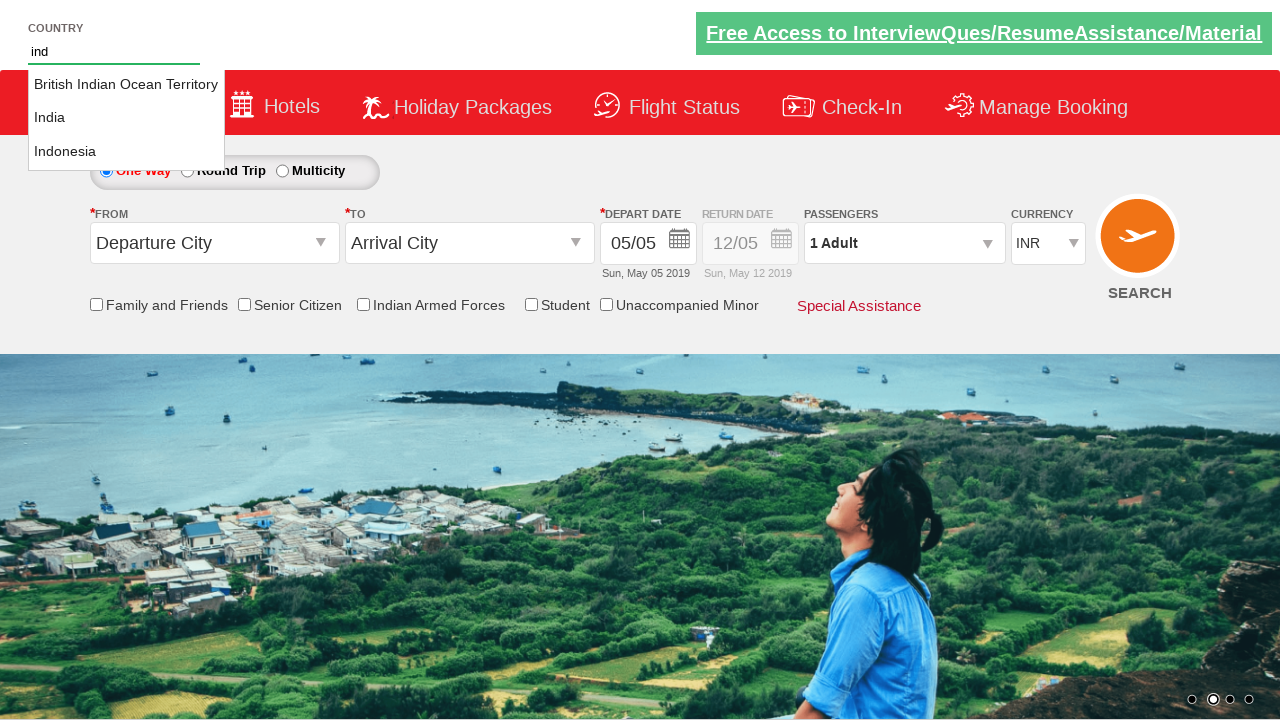

Selected 'India' from auto-suggest dropdown at (126, 118) on li.ui-menu-item a.ui-corner-all >> nth=1
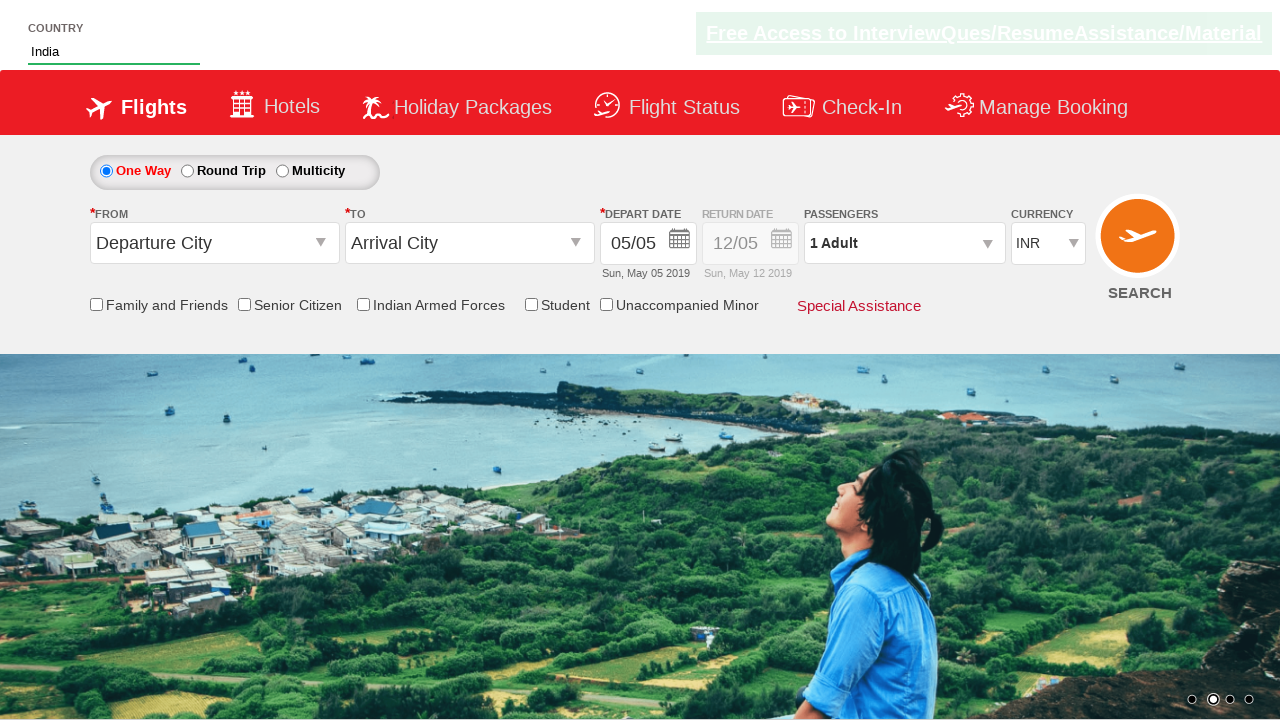

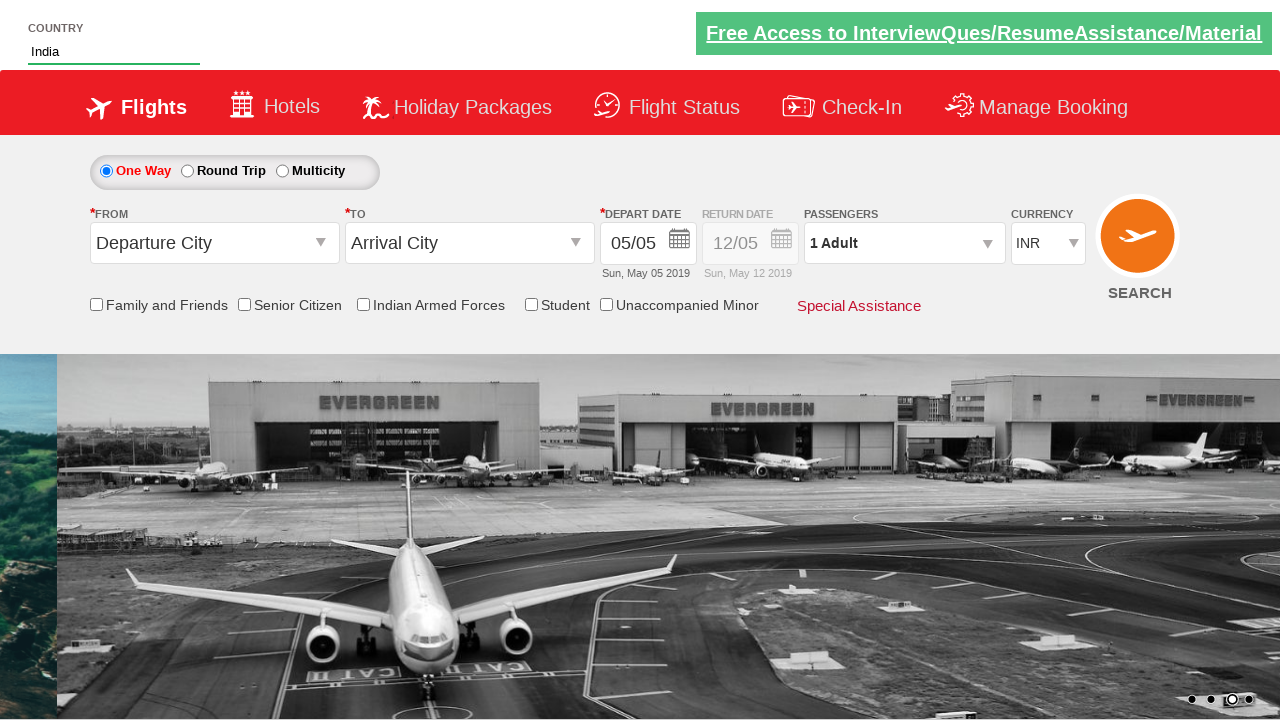